Tests navigation to the registration page by clicking the registration link and verifying the page loads correctly.

Starting URL: https://qa.koel.app/

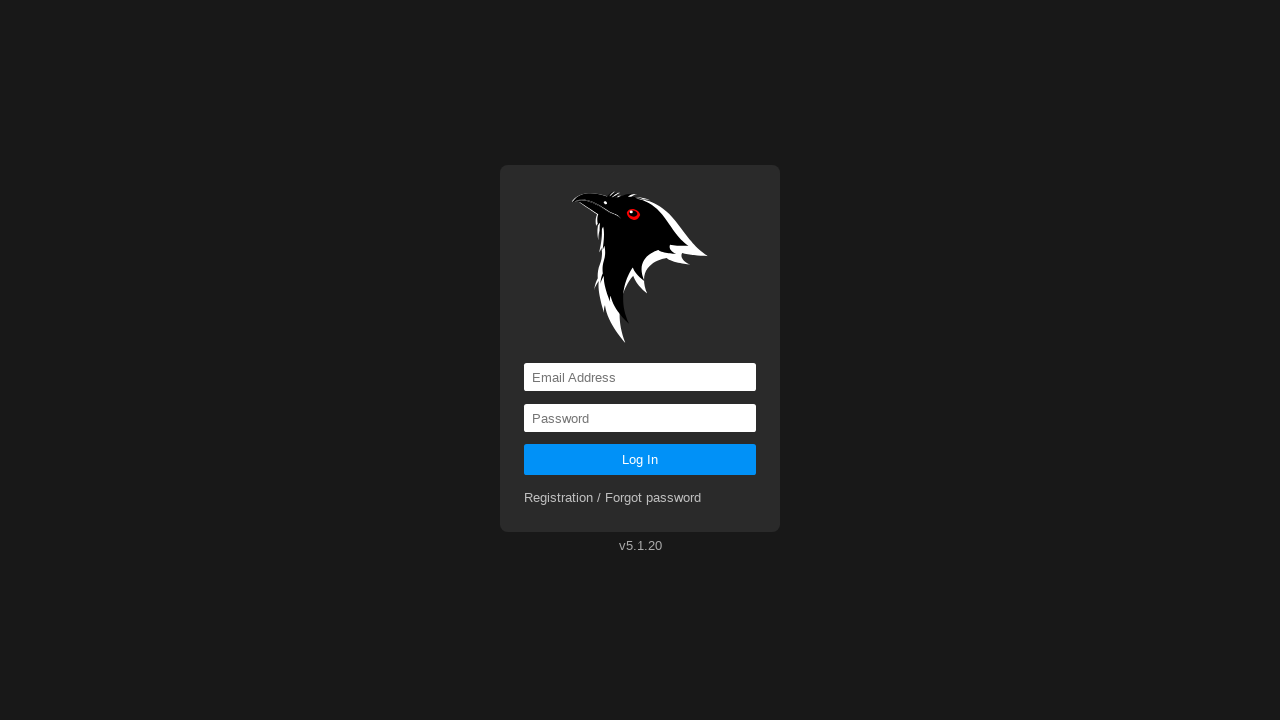

Clicked registration link at (613, 498) on a[href='registration']
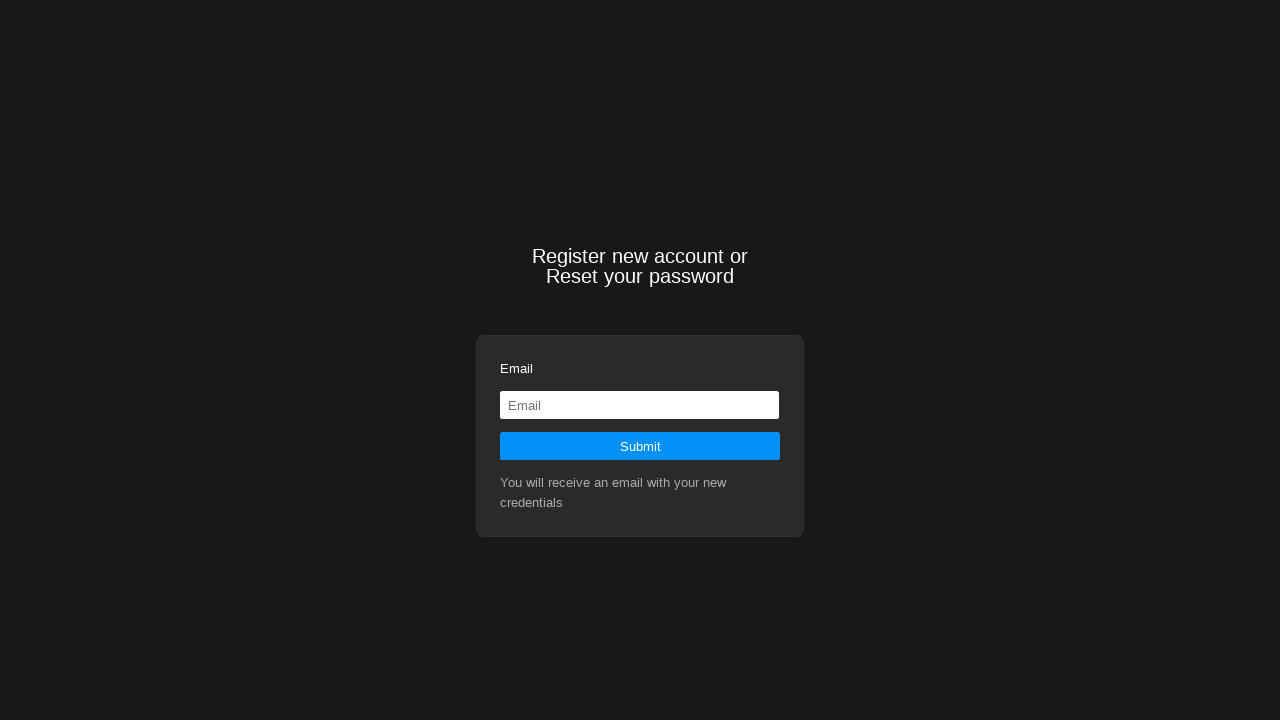

Waited for page to load (networkidle)
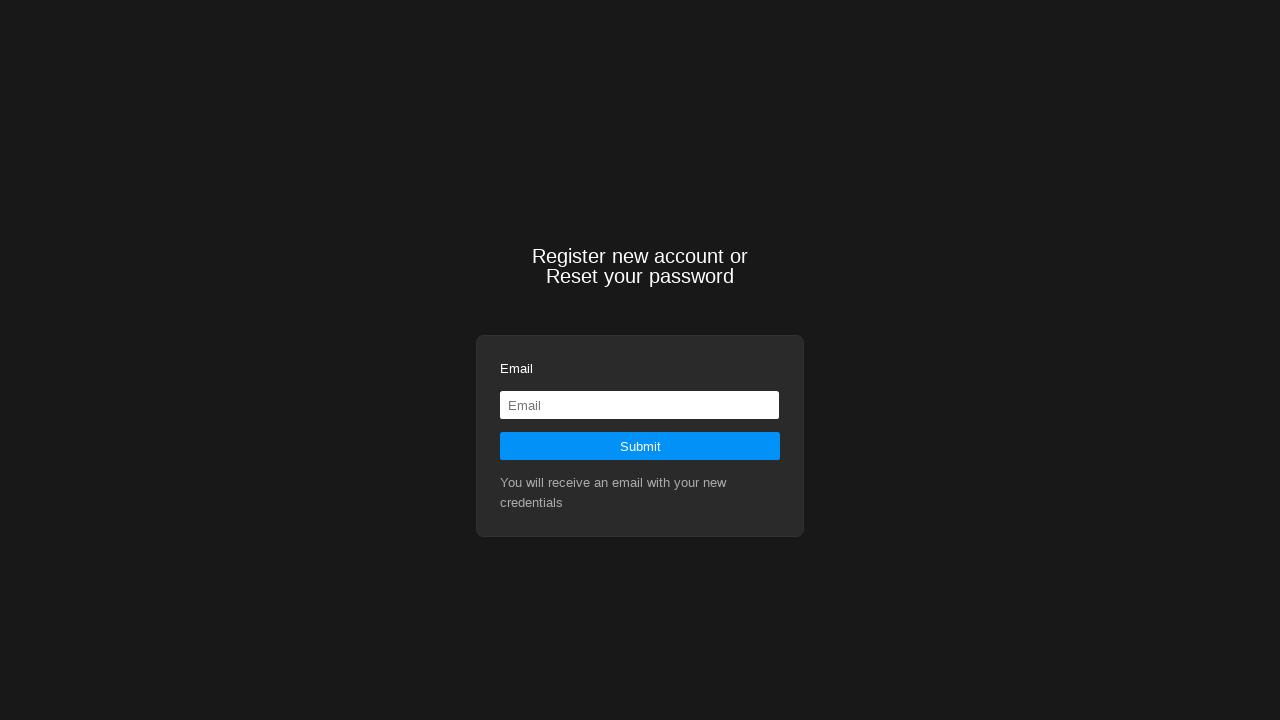

Verified navigation to registration page or returned to home page
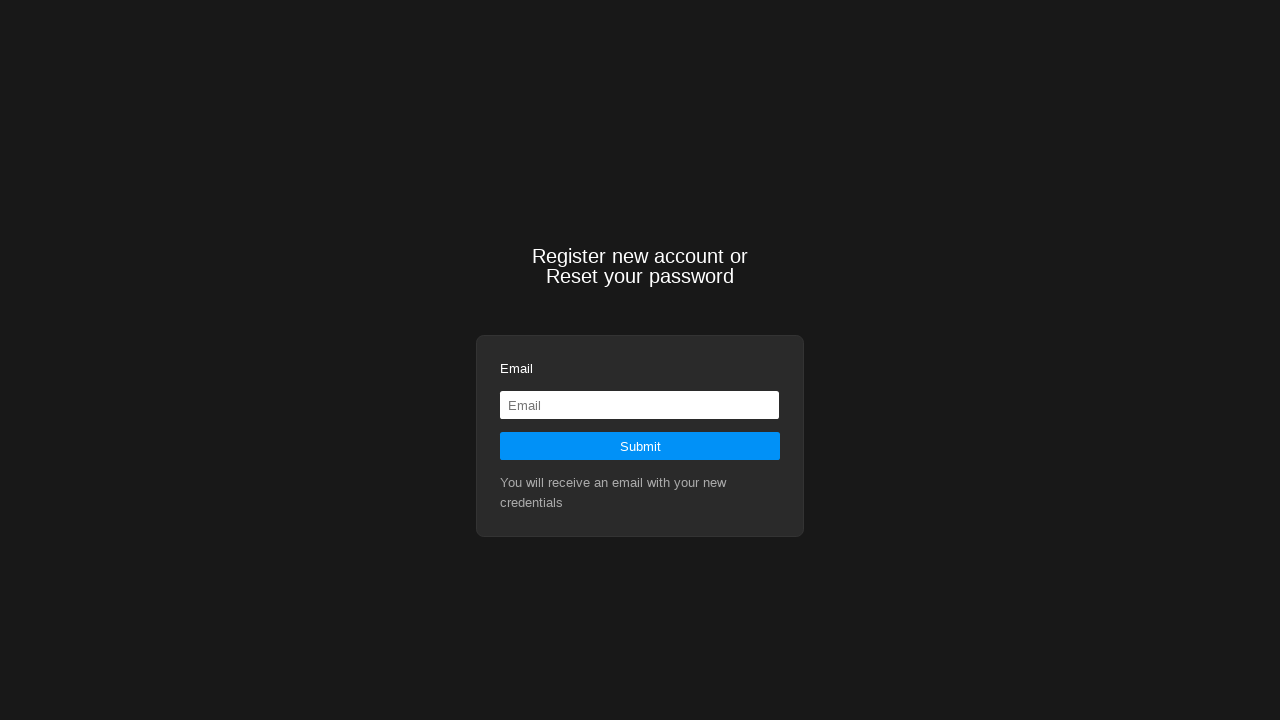

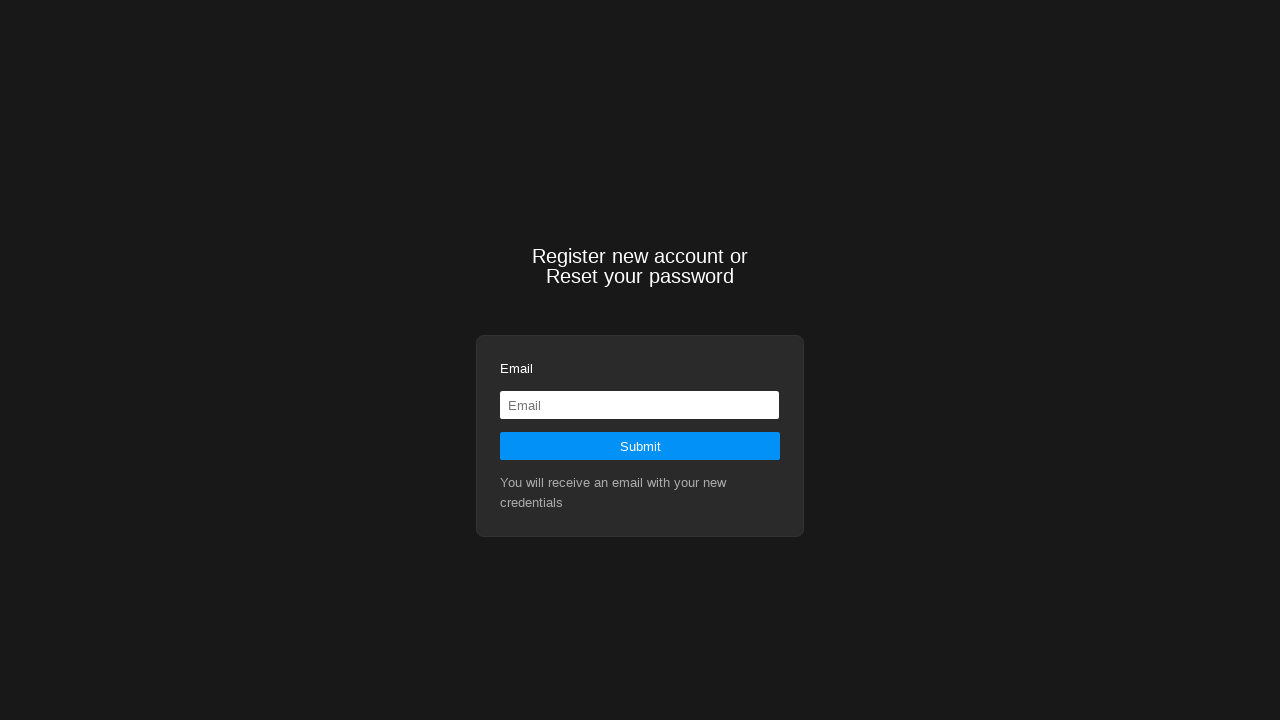